Tests mobile responsive design by setting a mobile viewport size and checking for mobile menu button visibility.

Starting URL: https://ai-square-staging-731209836128.asia-east1.run.app

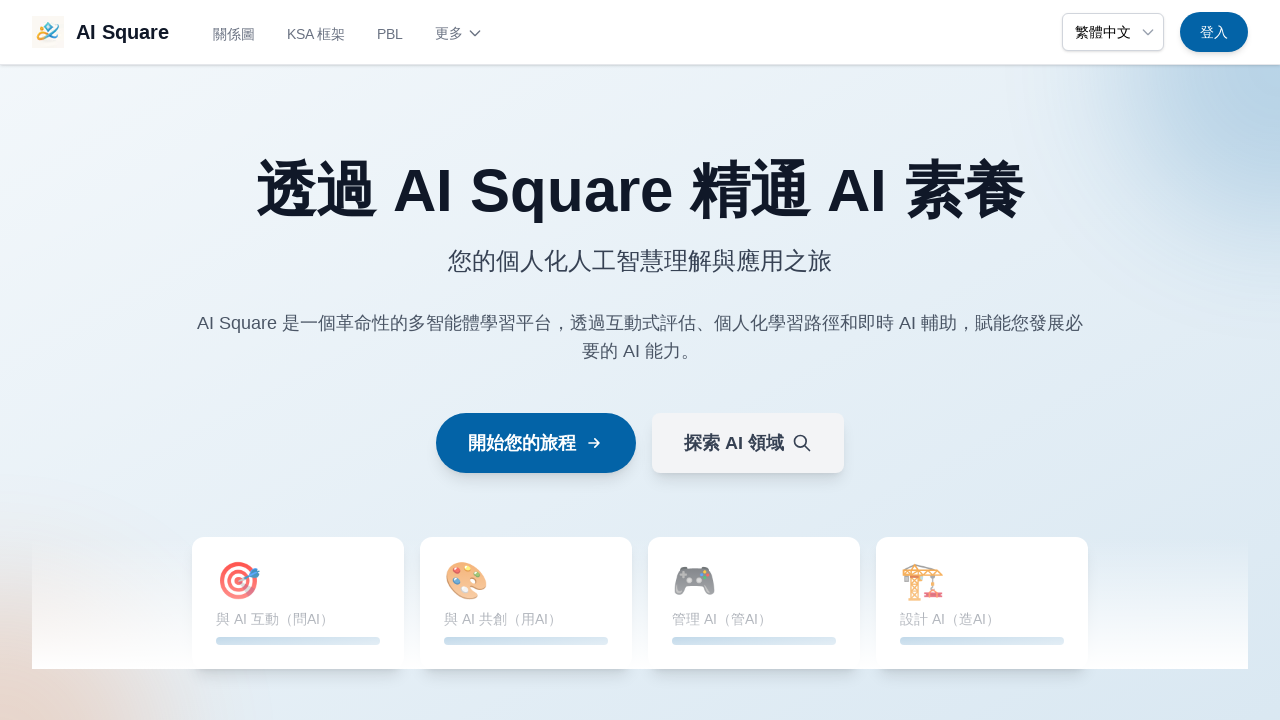

Set mobile viewport size to 375x667
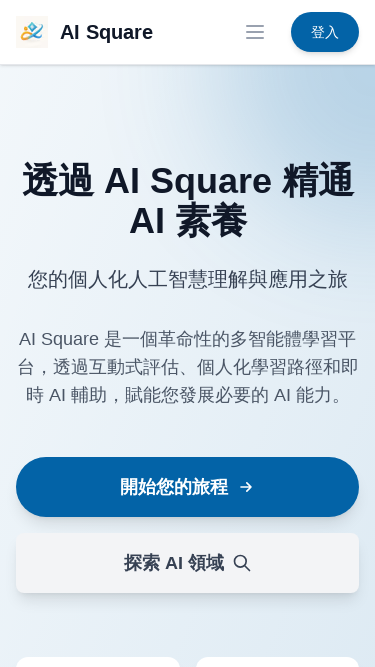

Reloaded page with mobile viewport
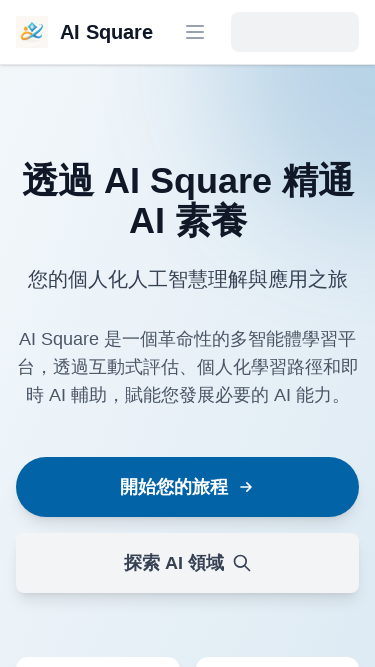

Page DOM content loaded
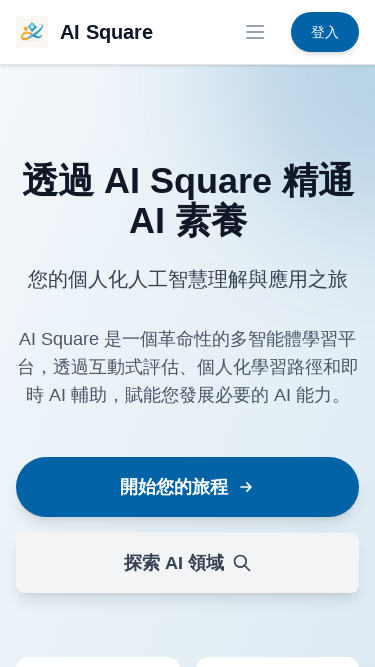

Located mobile menu button element
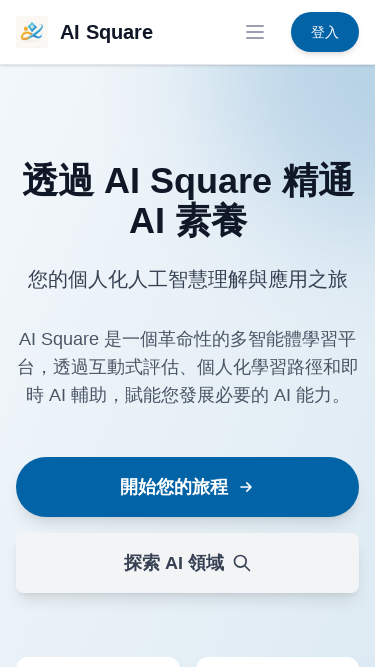

Mobile menu button is visible - responsive design confirmed
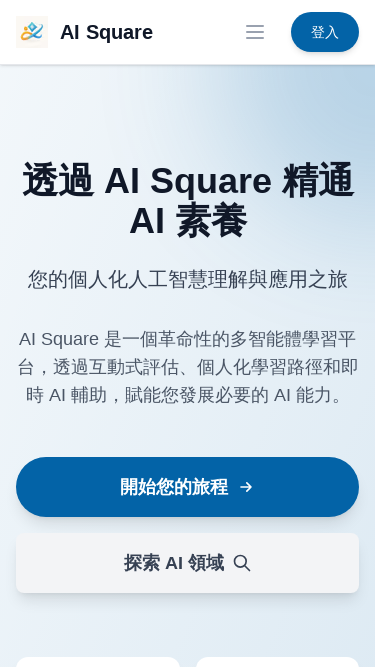

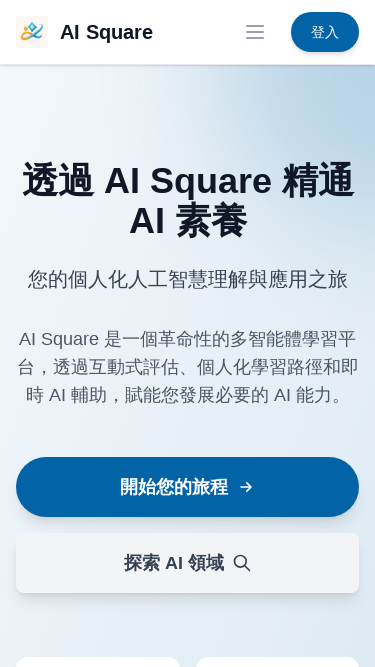